Simple test that navigates to Flipkart homepage and waits for the page to load with implicit wait configured.

Starting URL: https://www.flipkart.com/

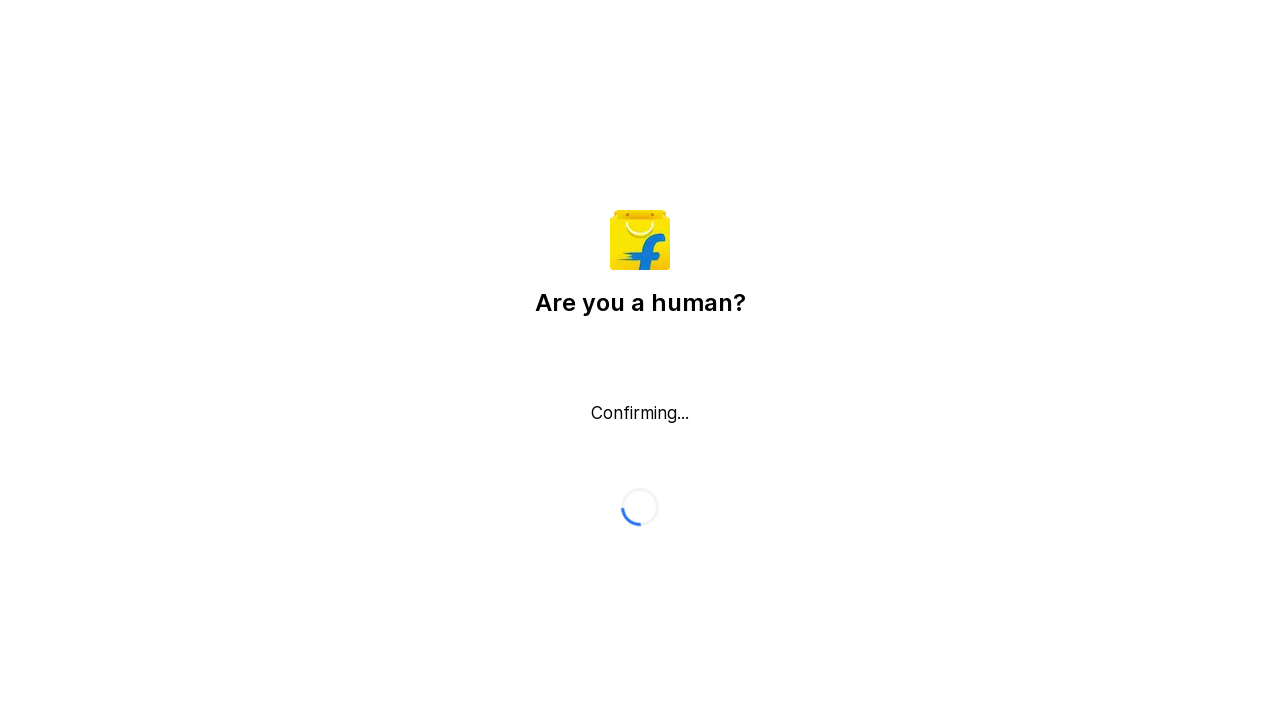

Waited for page to reach domcontentloaded state
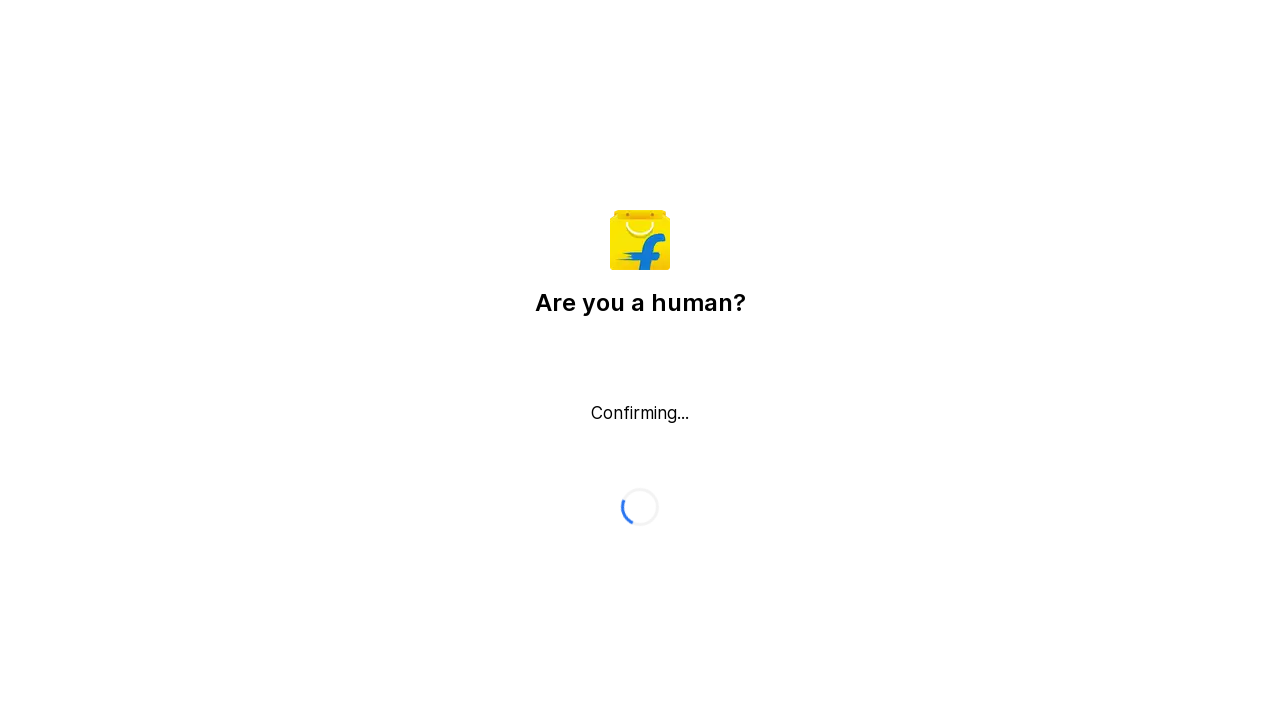

Verified body element loaded on Flipkart homepage
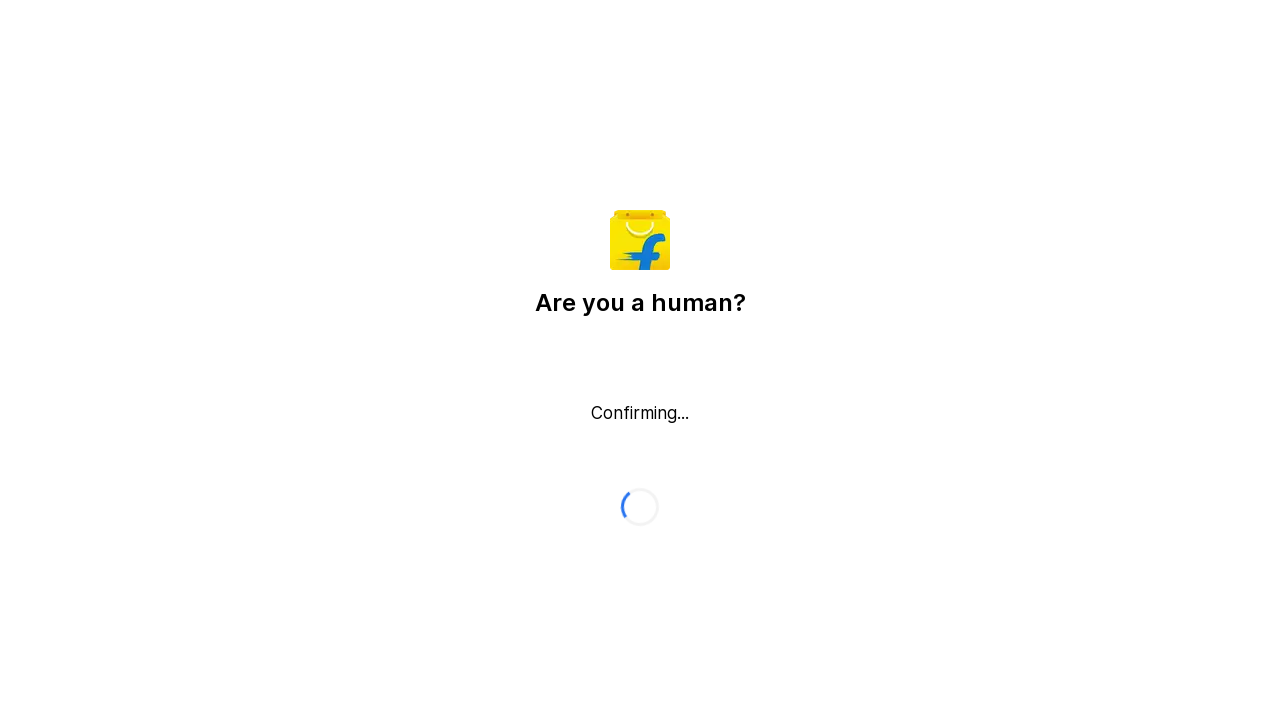

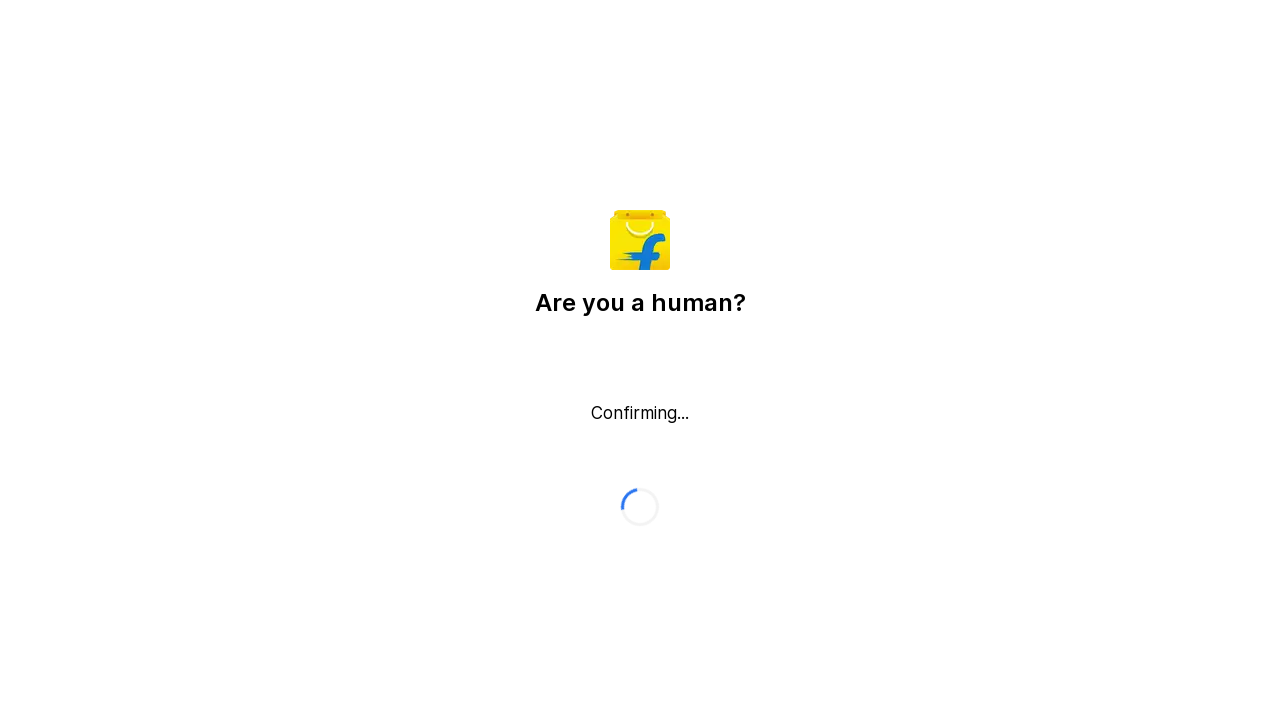